Tests clicking on the "Start a free trial" link using partial link text matching on the VWO login page

Starting URL: https://app.vwo.com

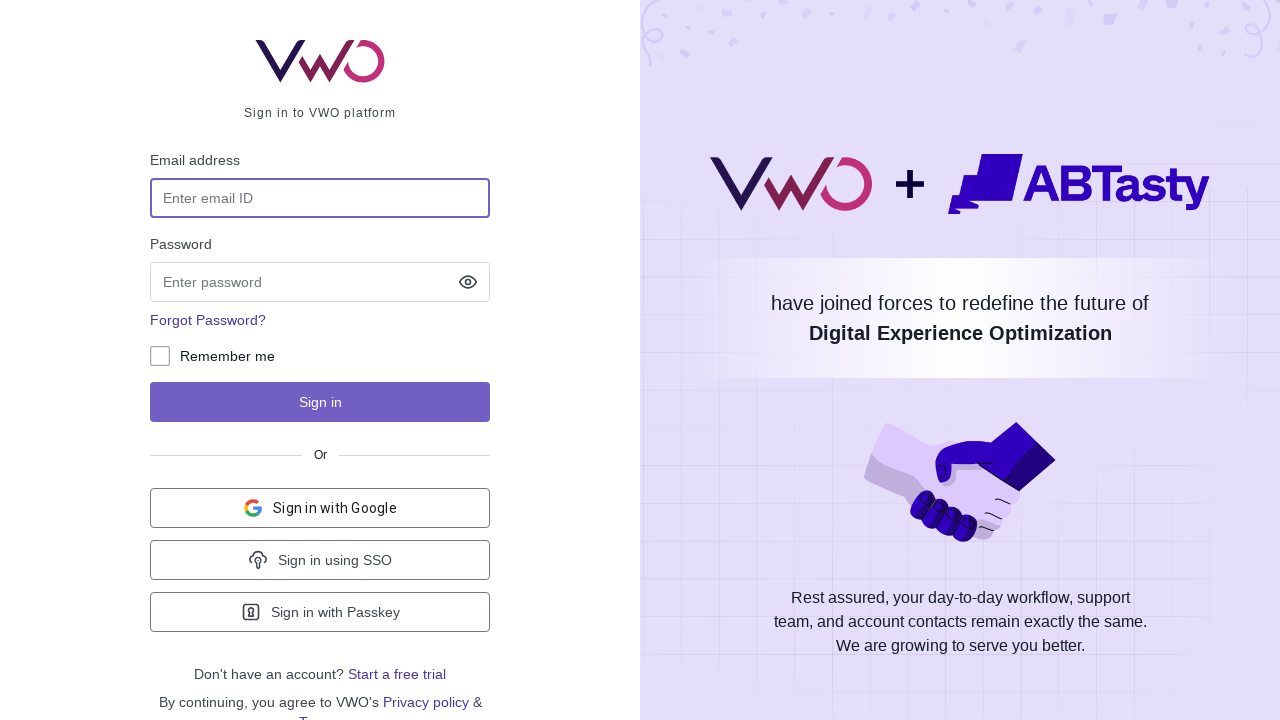

Navigated to VWO login page at https://app.vwo.com
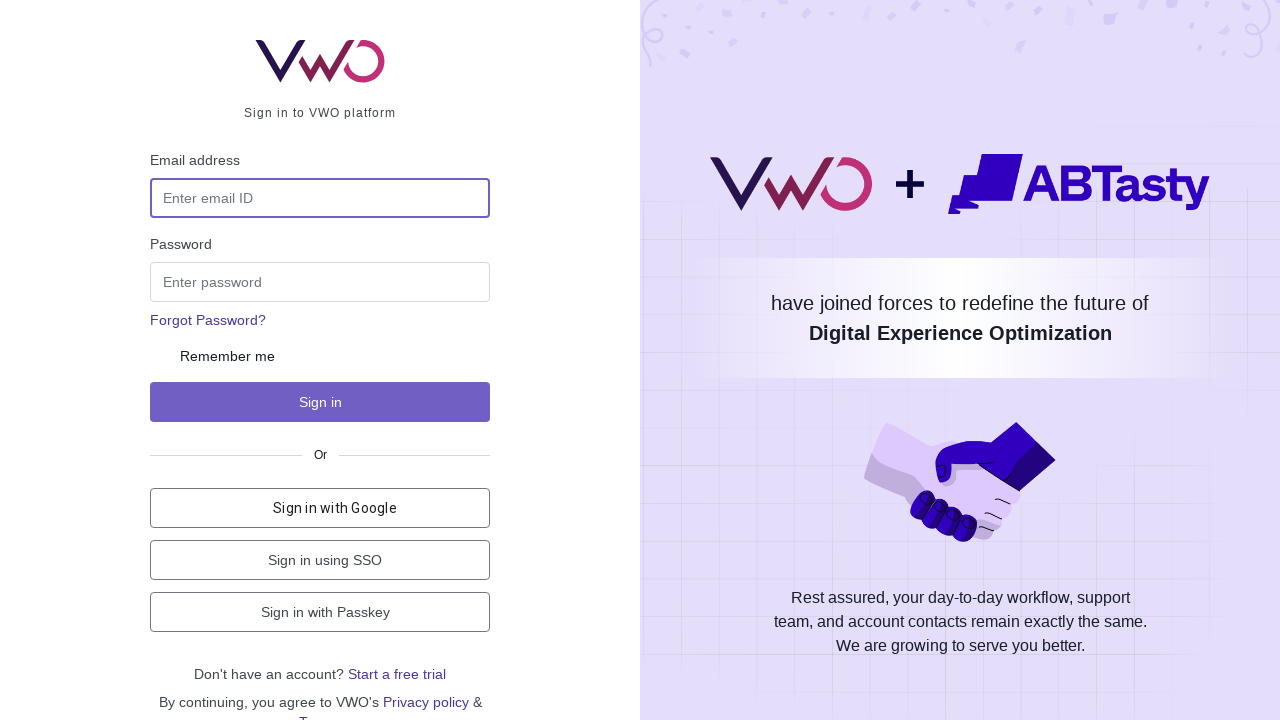

Clicked on 'Start a free trial' link using partial text match at (397, 674) on a:has-text('trial')
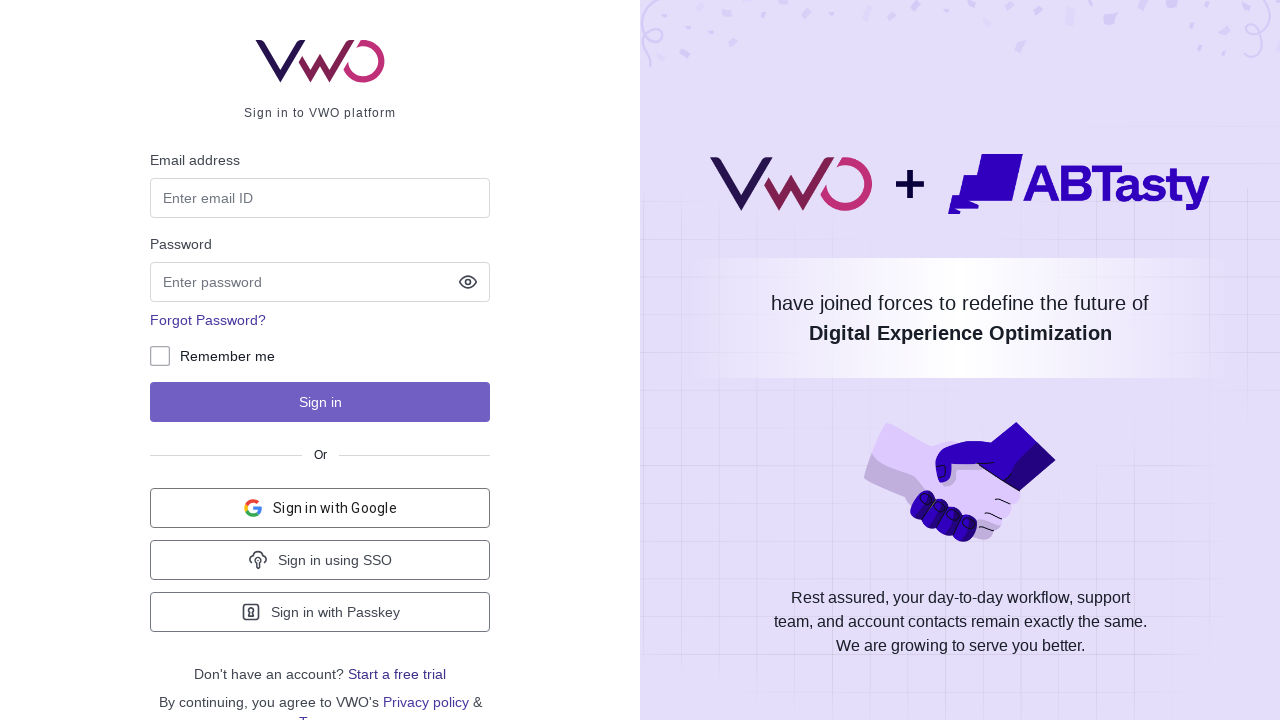

Waited for page to reach networkidle state after navigation
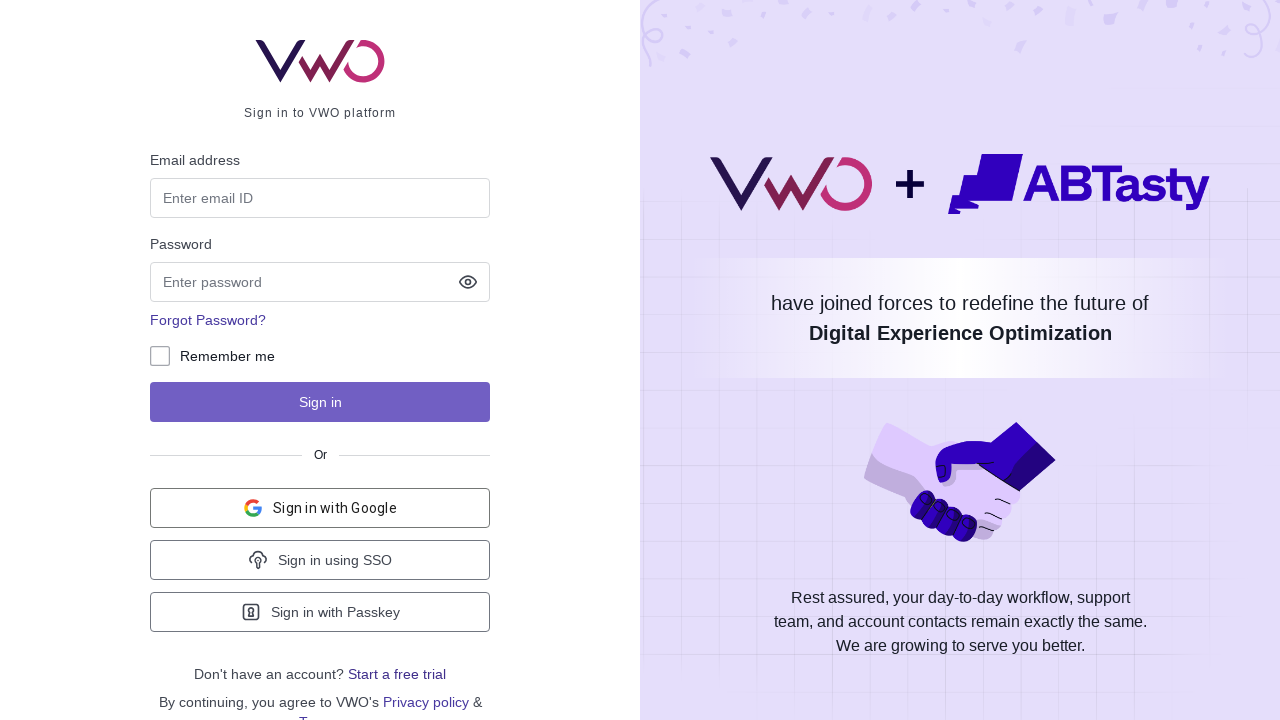

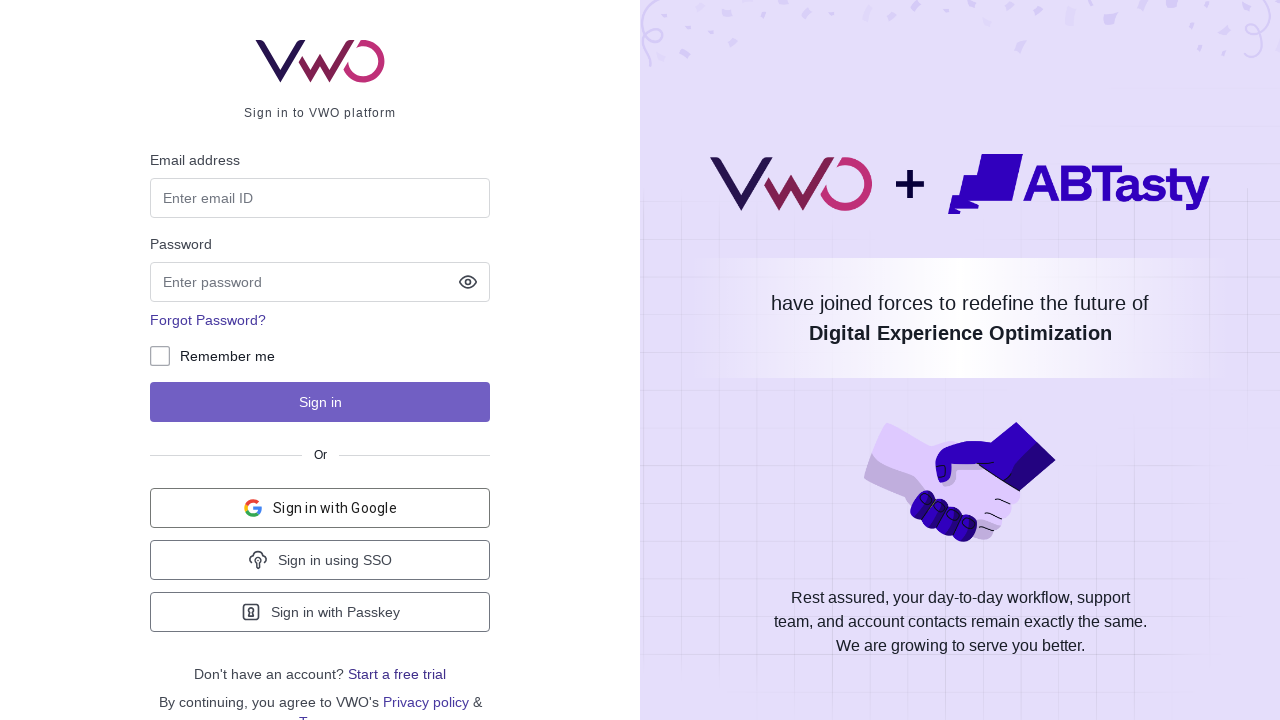